Tests python.org search feature by searching for "pycon" and verifying that search results are displayed on the results page.

Starting URL: http://www.python.org

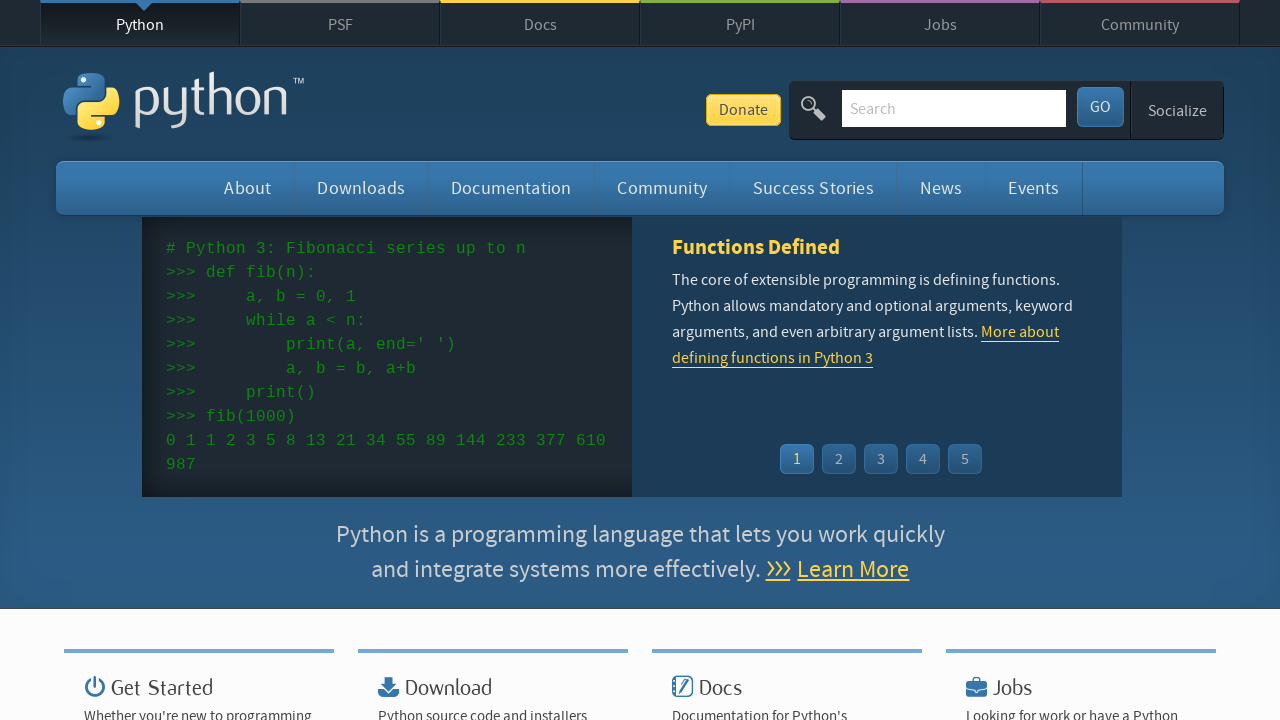

Verified page title contains 'Python'
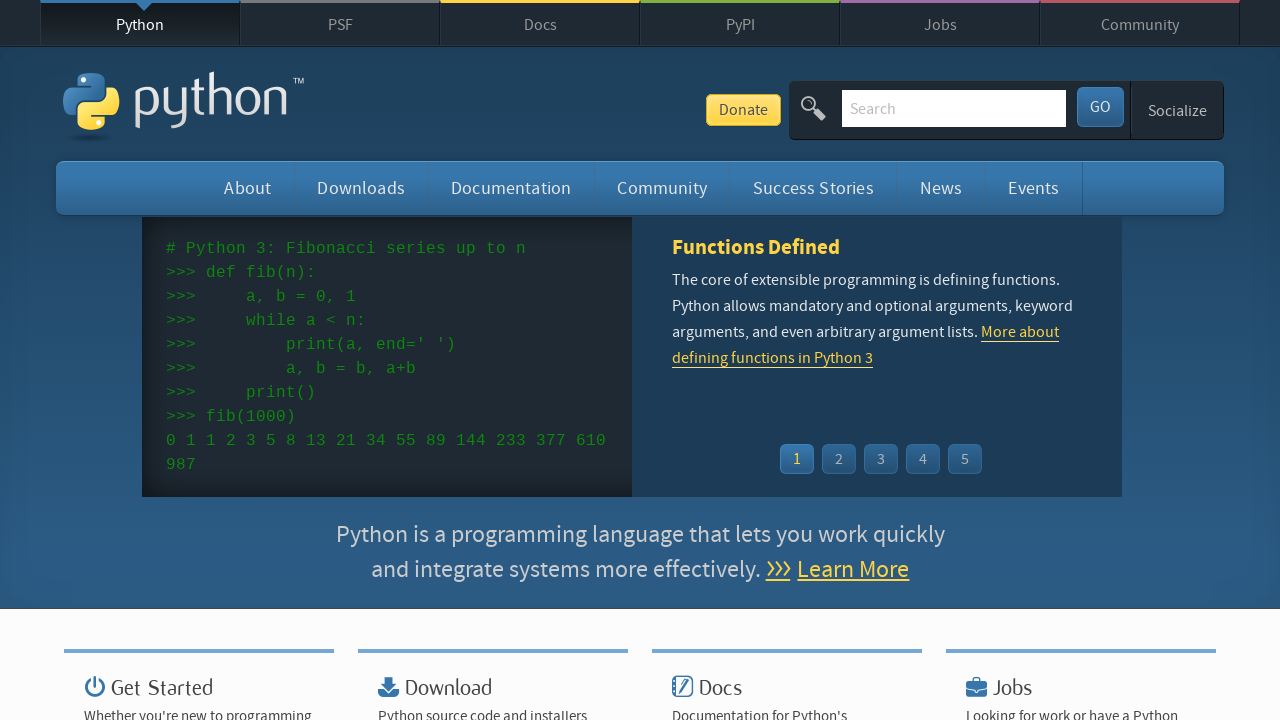

Filled search field with 'pycon' on input[name='q']
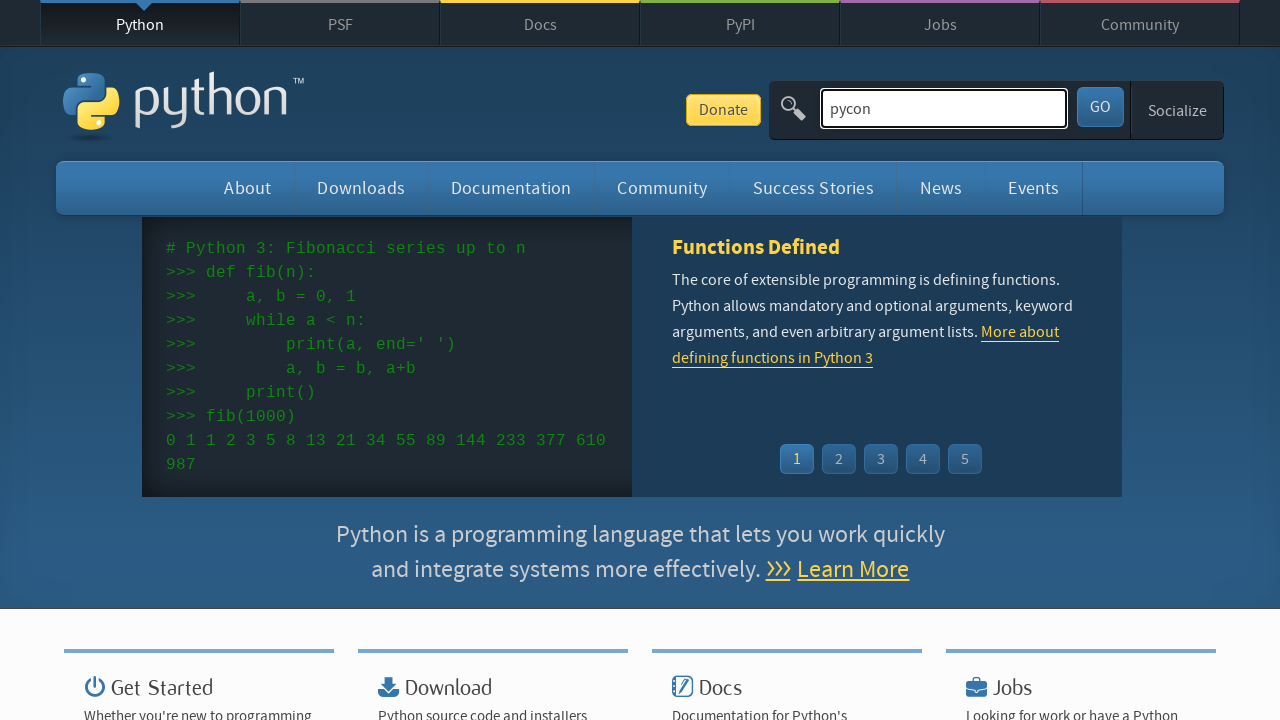

Clicked search submit button at (1100, 107) on button[type='submit']
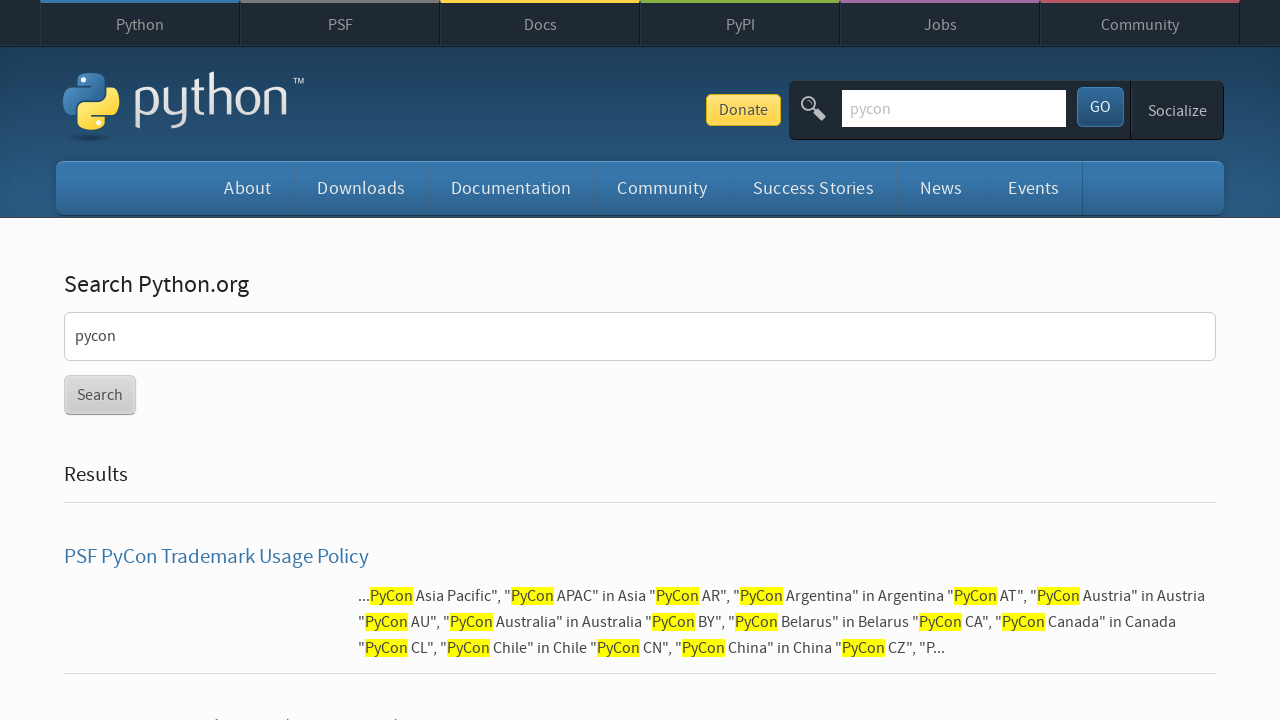

Search results page loaded and results are displayed
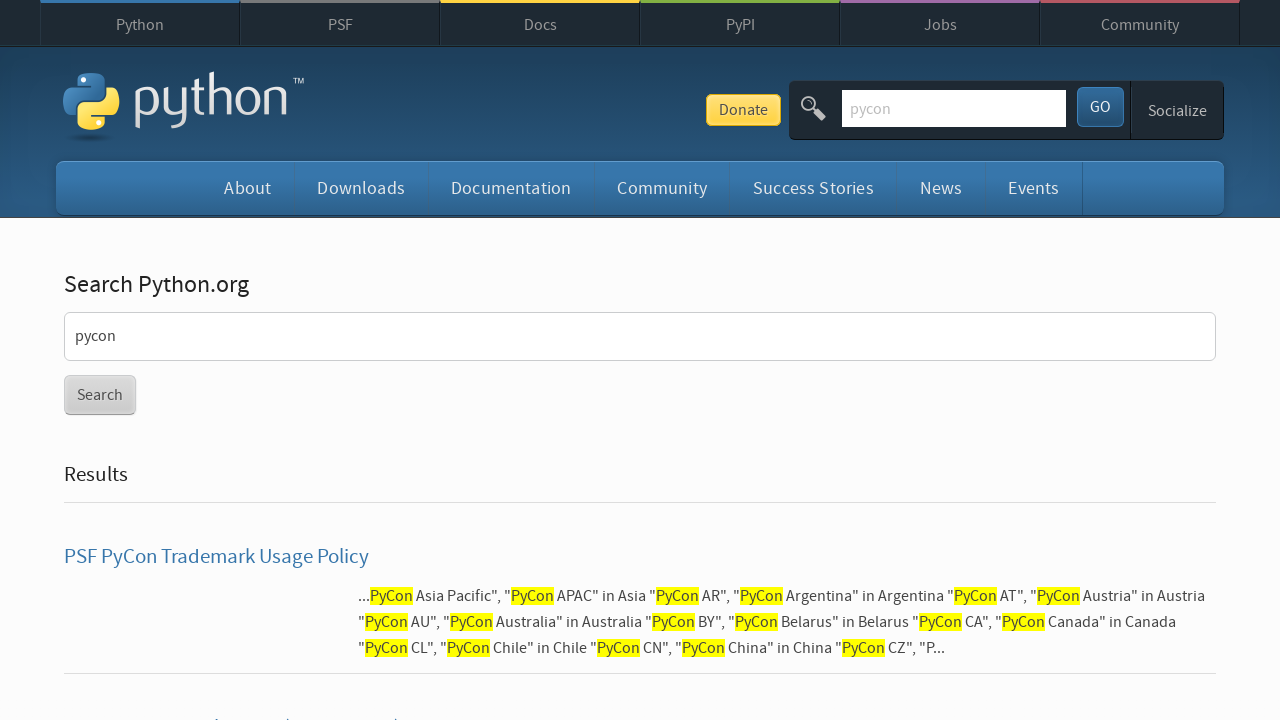

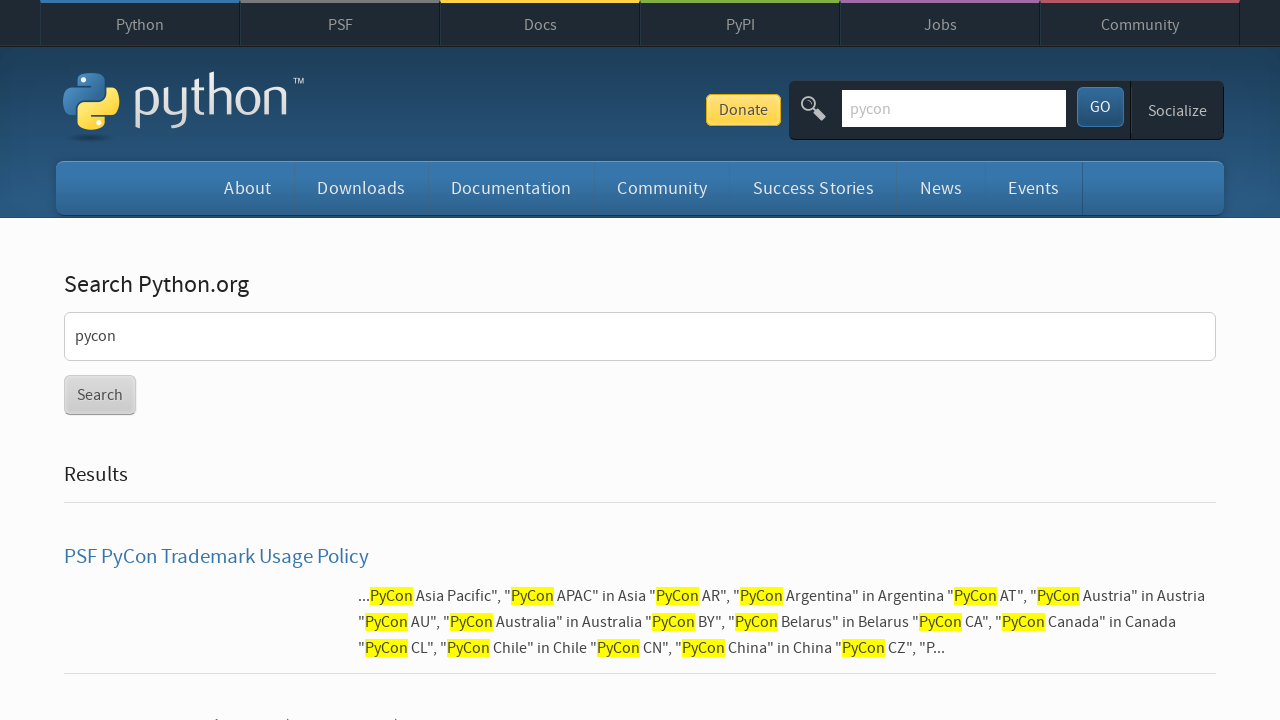